Clicks the Sign In button and validates that email, password fields and login button are displayed

Starting URL: https://test.my-fork.com/

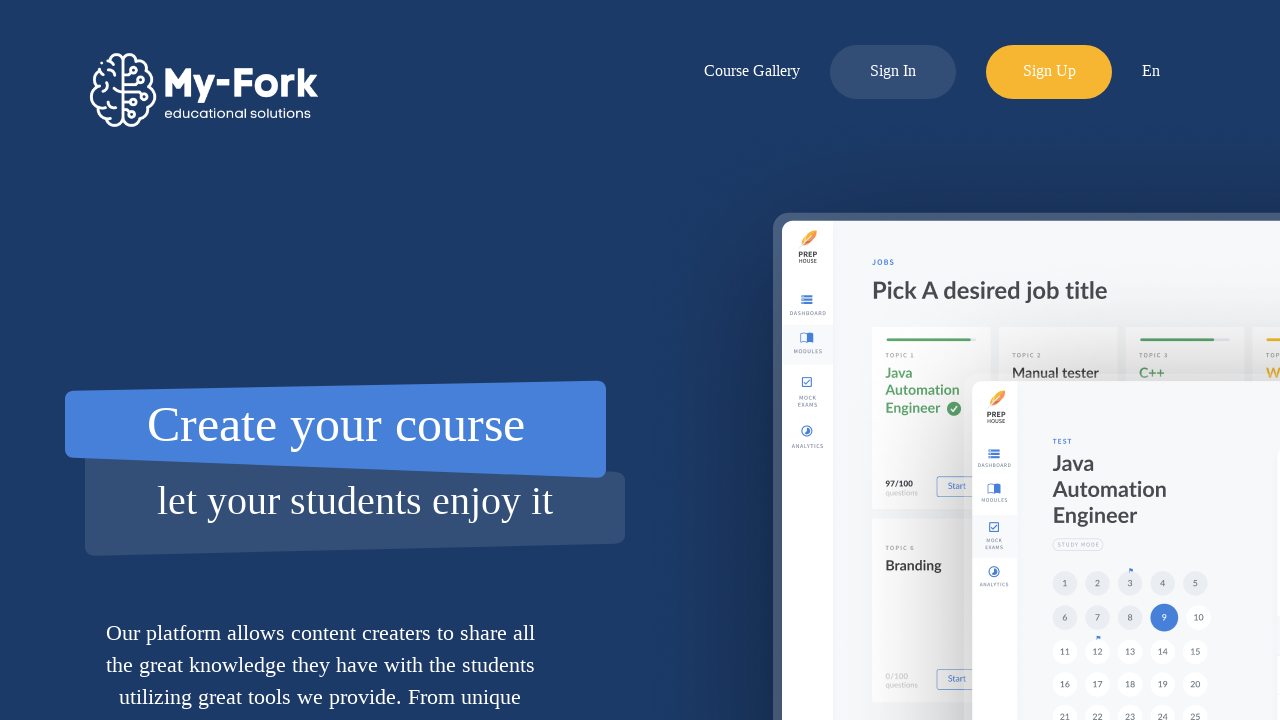

Clicked Sign In button to open the login form at (893, 62) on xpath=//div[text()='Sign In']
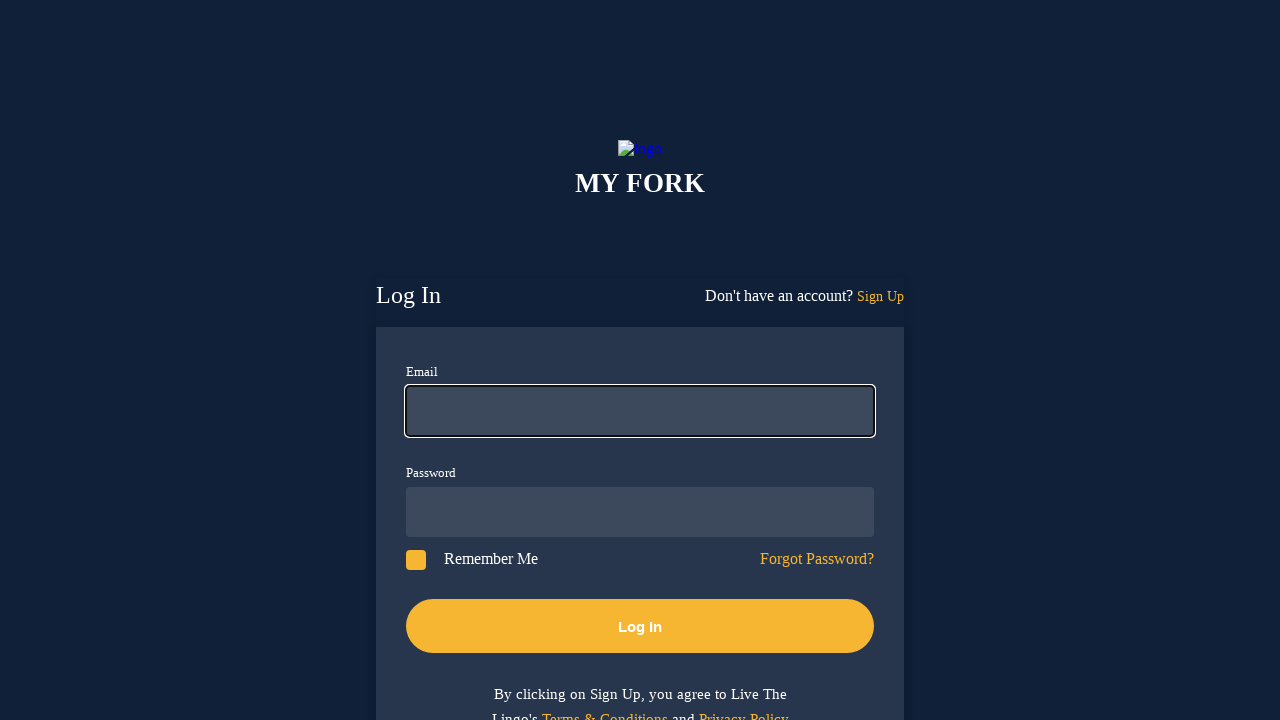

Verified email field is visible
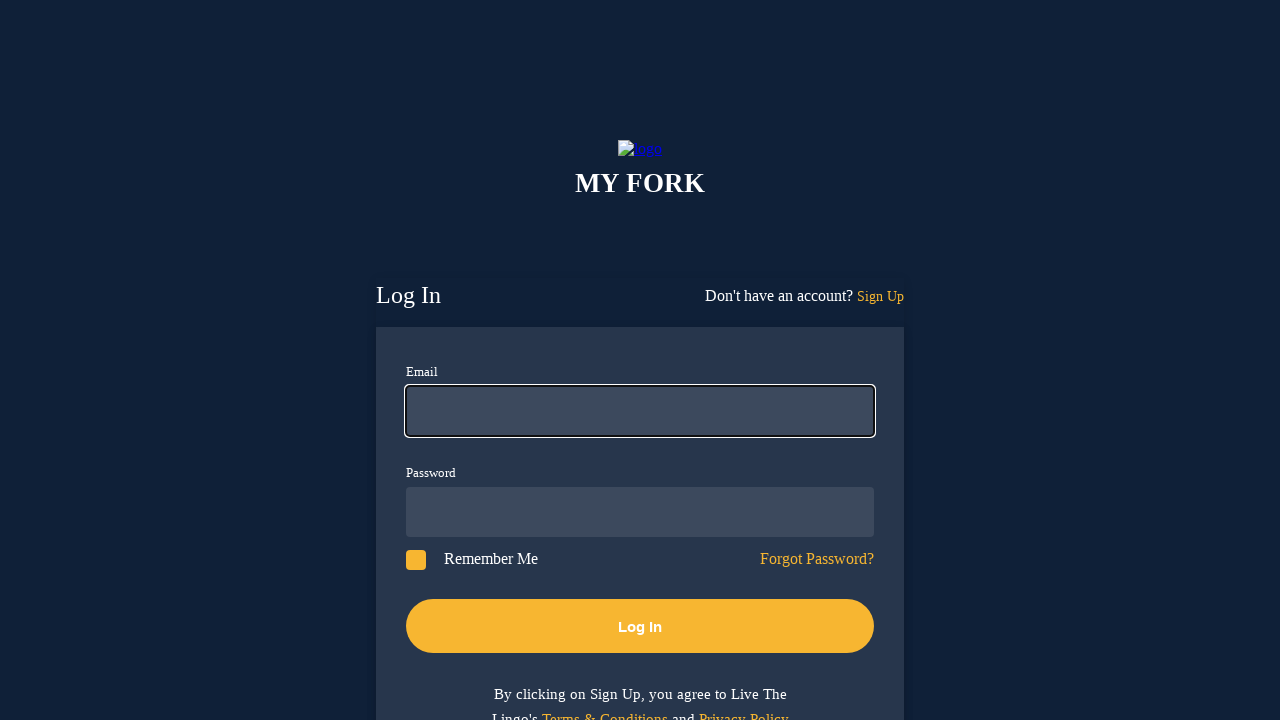

Assertion passed: Email field is displayed
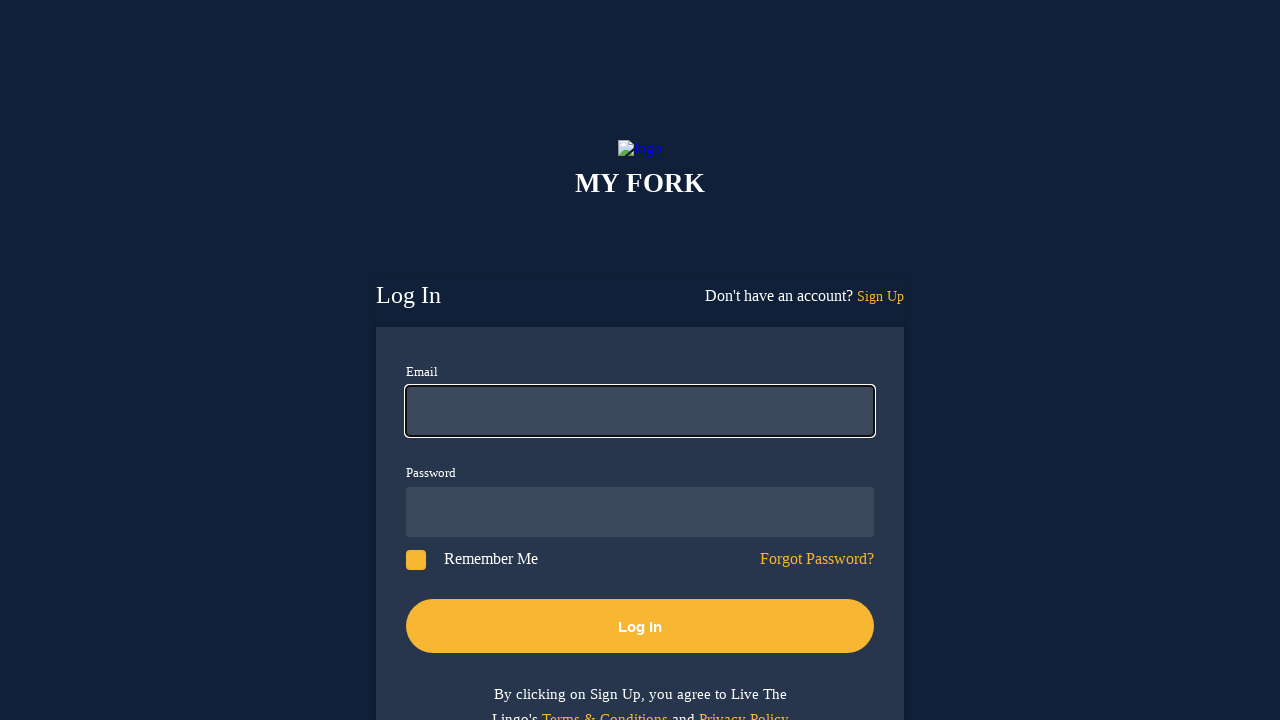

Verified password field is visible
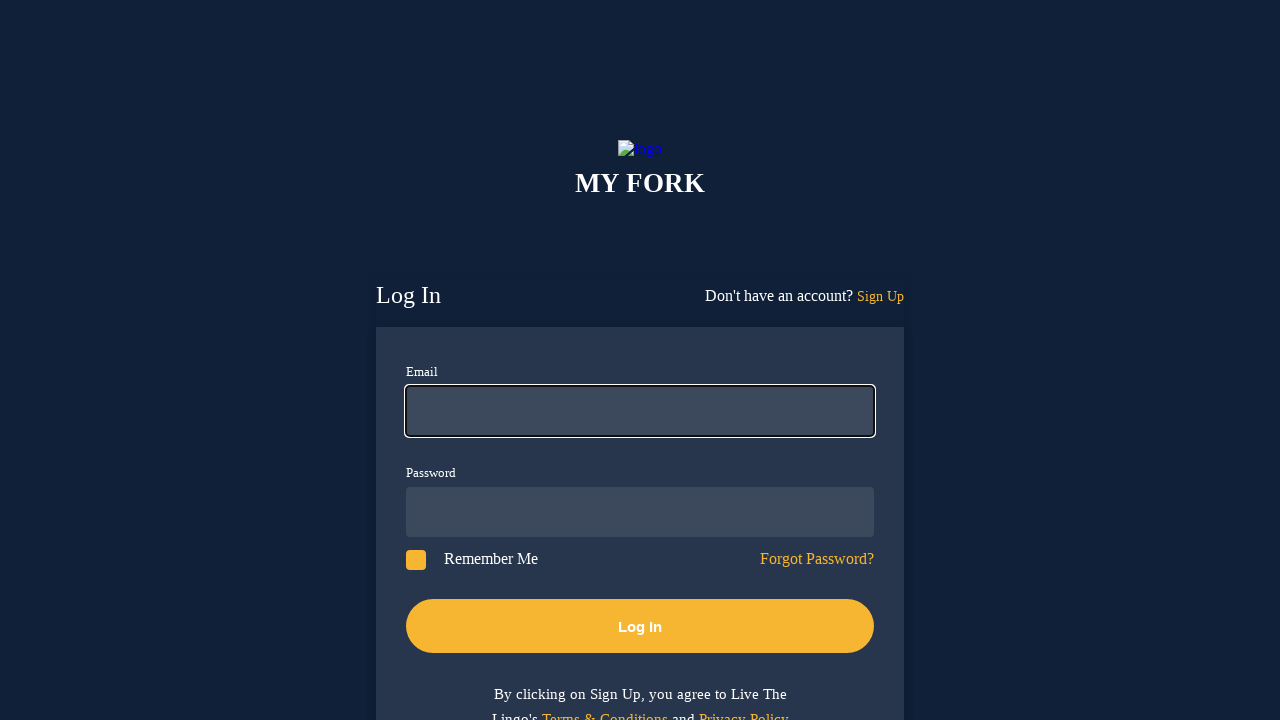

Assertion passed: Password field is displayed
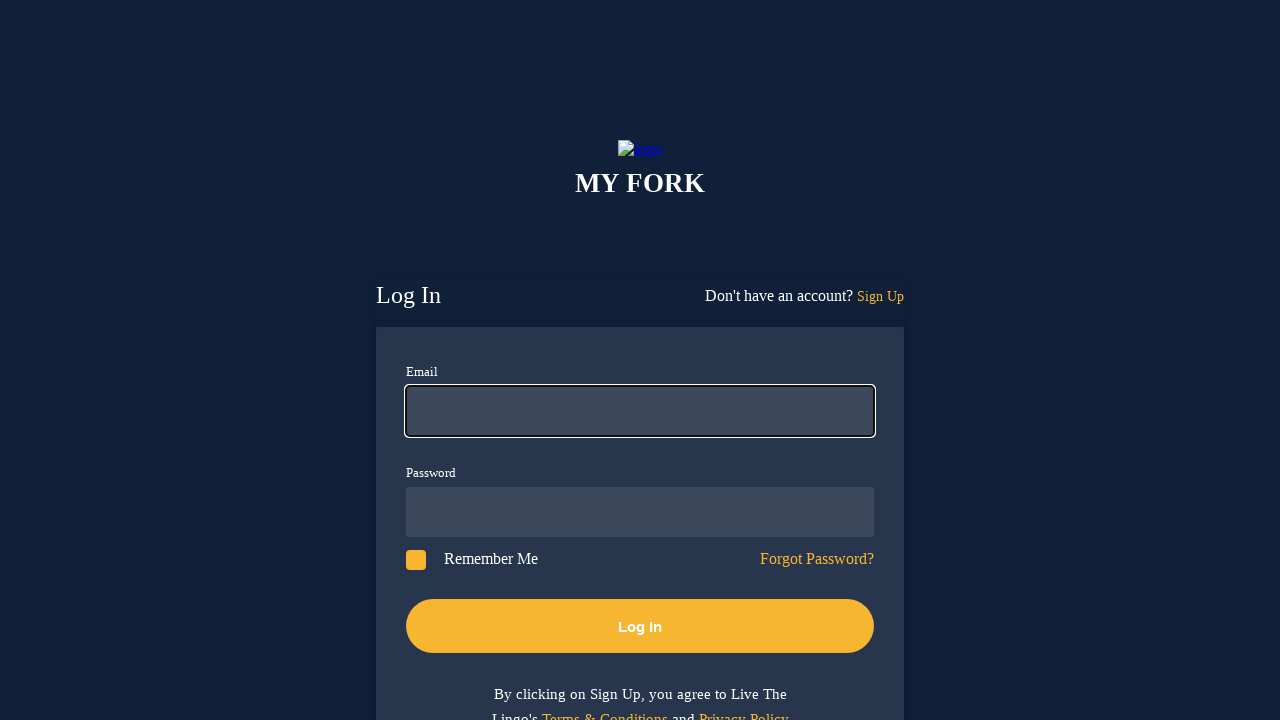

Verified login button is visible
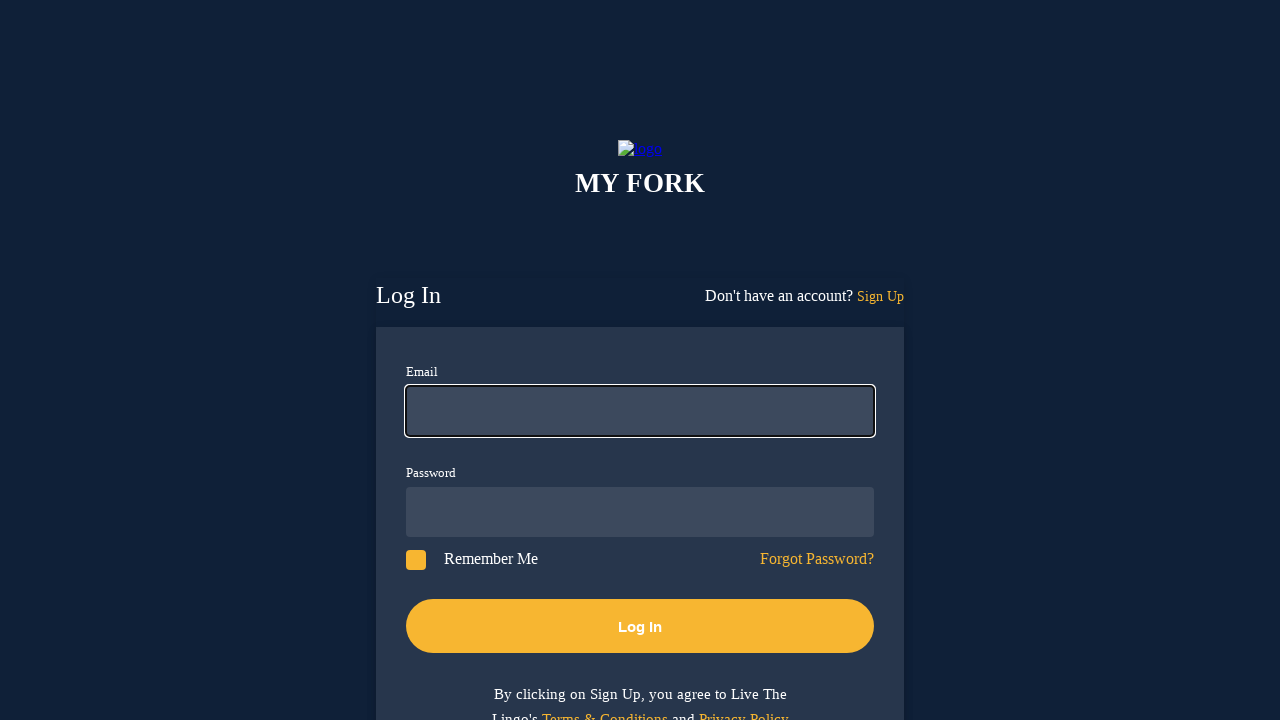

Assertion passed: Login button is displayed
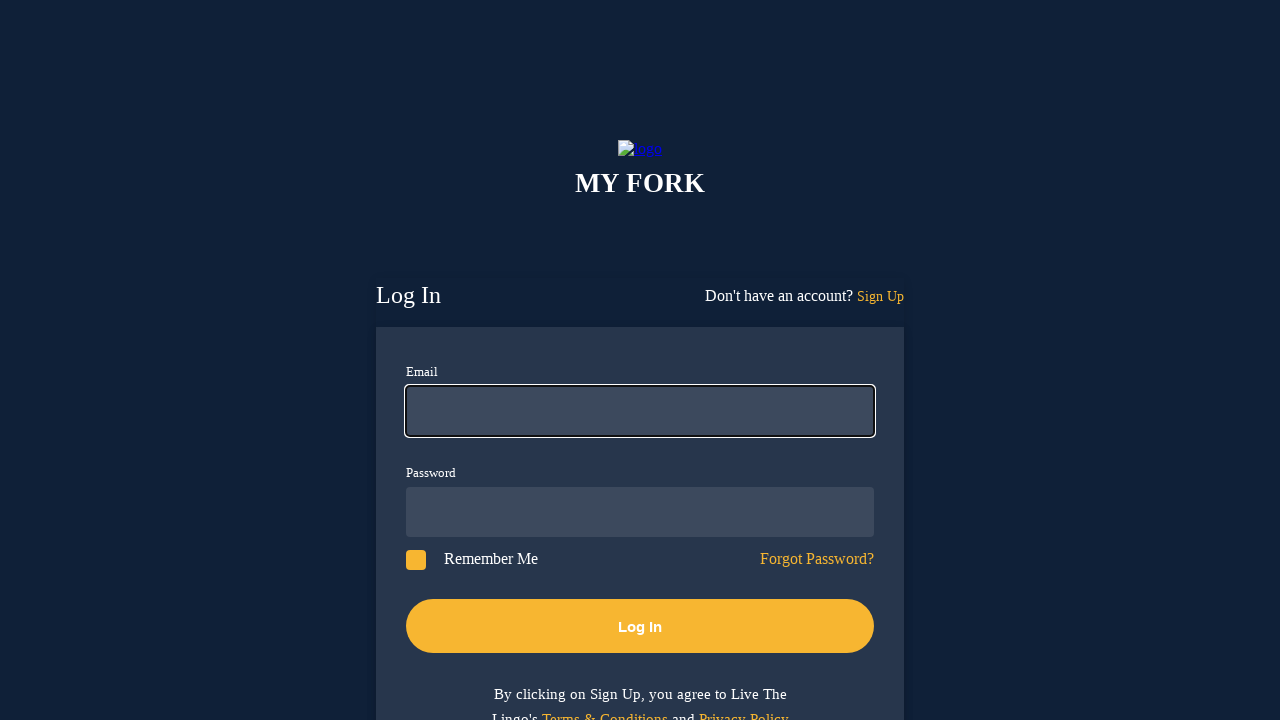

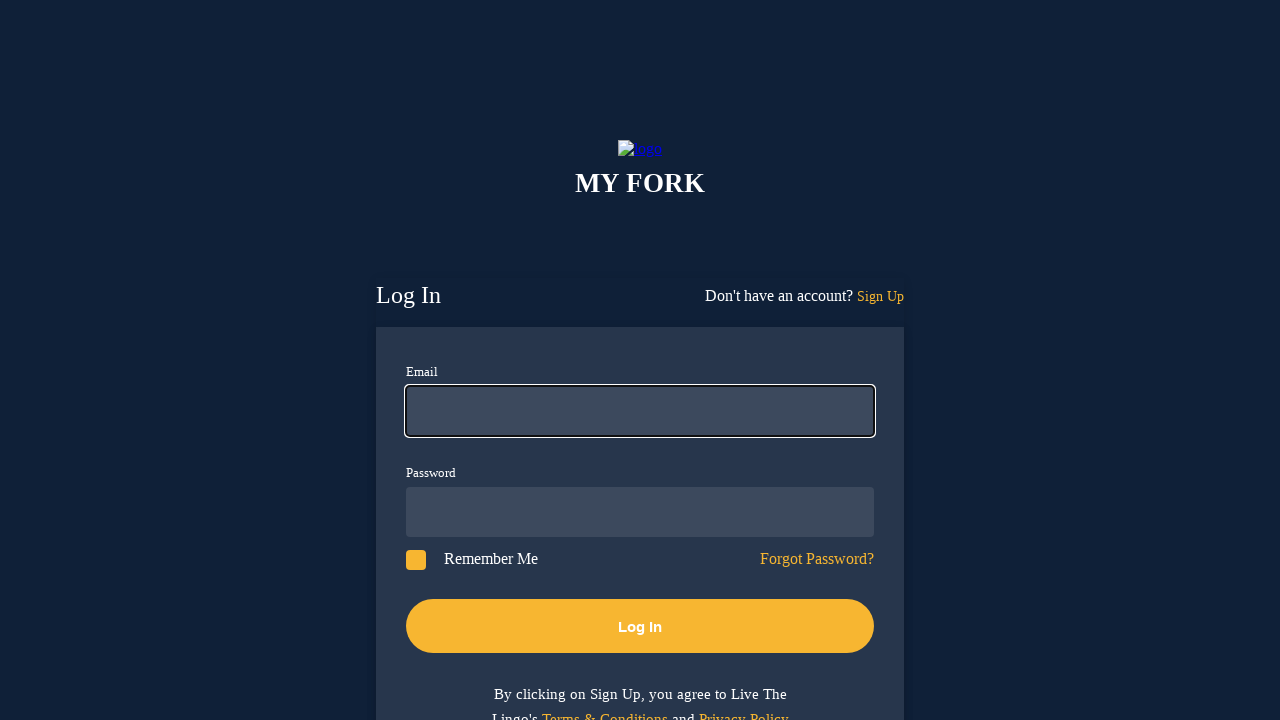